Tests navigation to Dynamic Content page by clicking the link and navigating back

Starting URL: https://the-internet.herokuapp.com

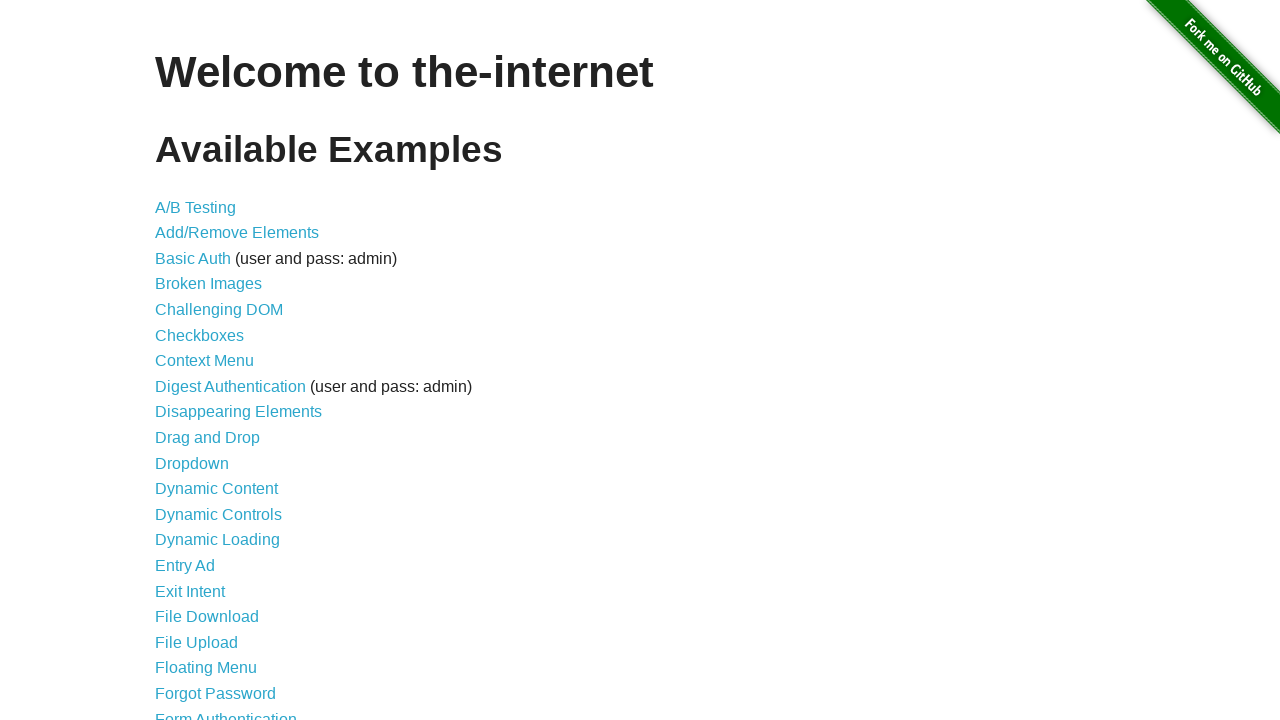

Clicked Dynamic Content link at (216, 489) on xpath=//*[@id="content"]/ul/li[12]/a
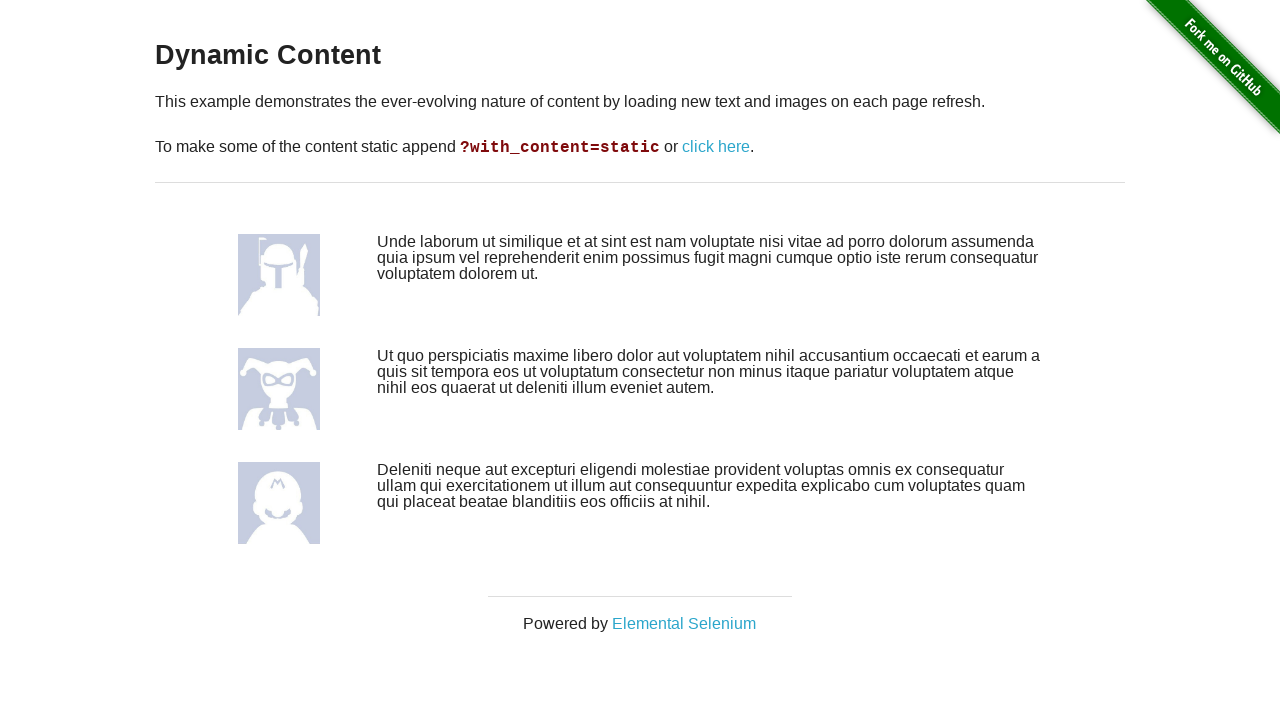

Navigated back to main page
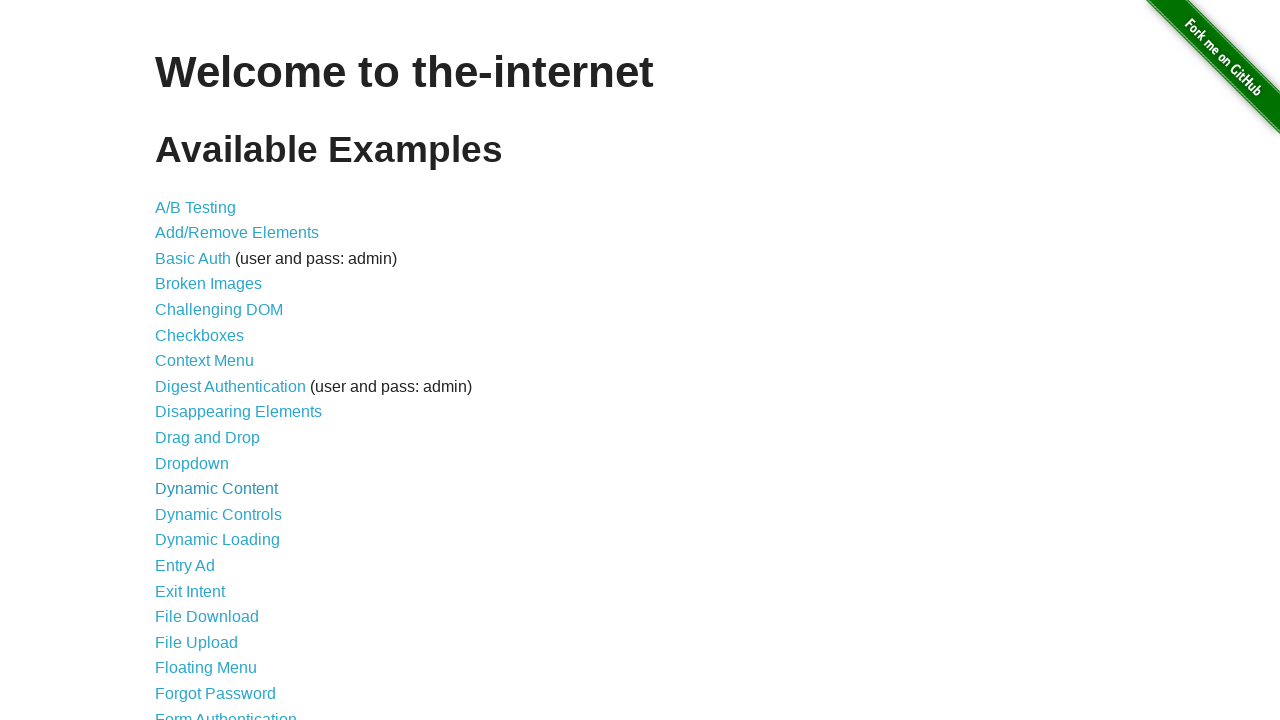

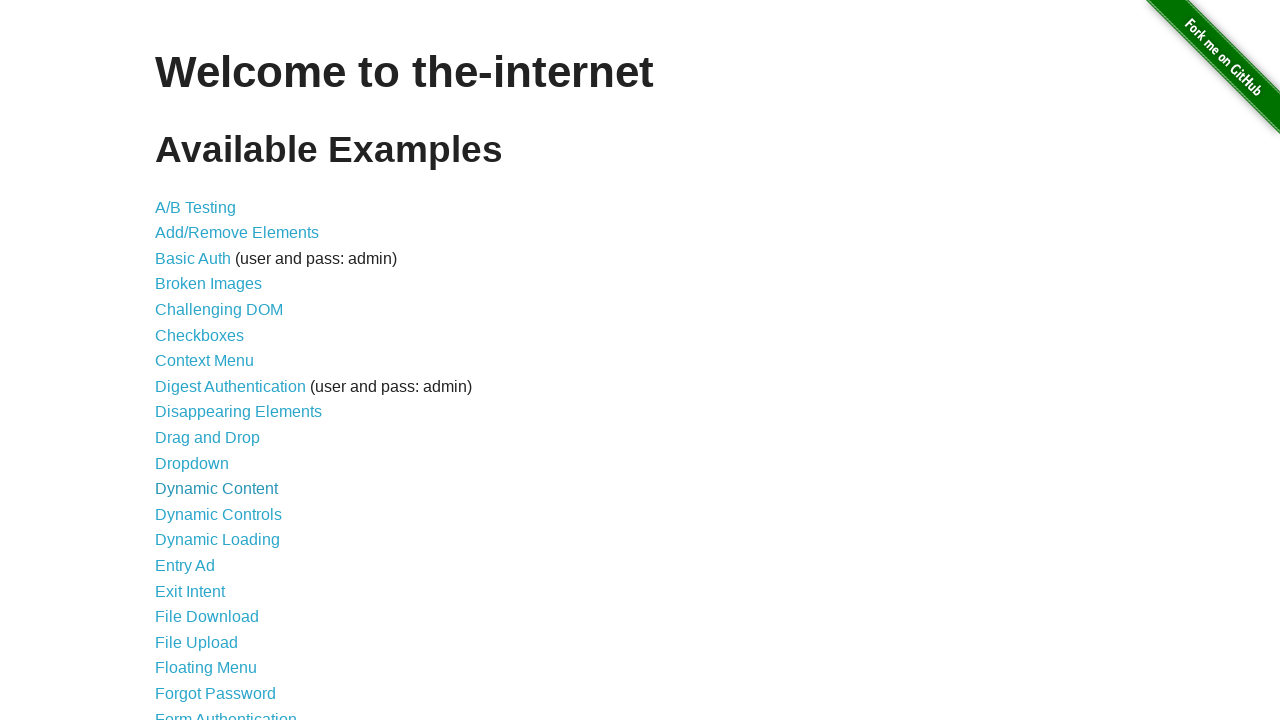